Navigates to a homepage and verifies the page loads by checking the title and URL

Starting URL: https://kristinek.github.io/site/

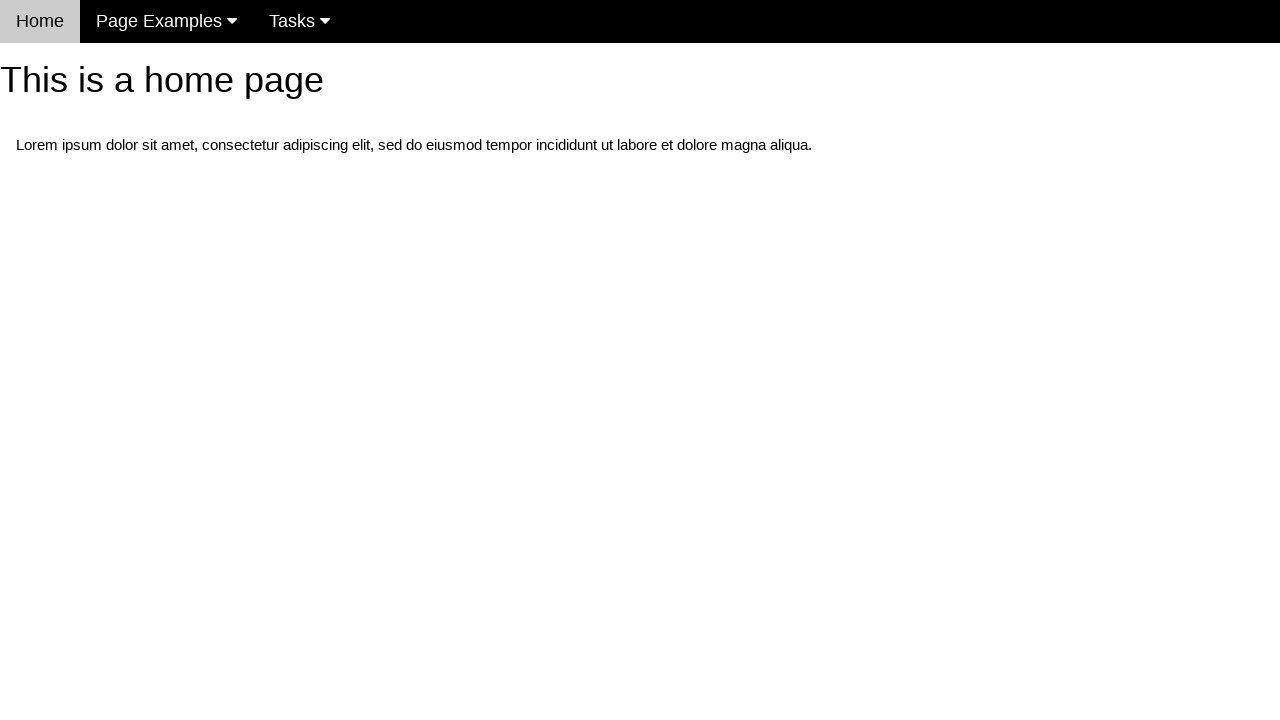

Navigated to homepage at https://kristinek.github.io/site/
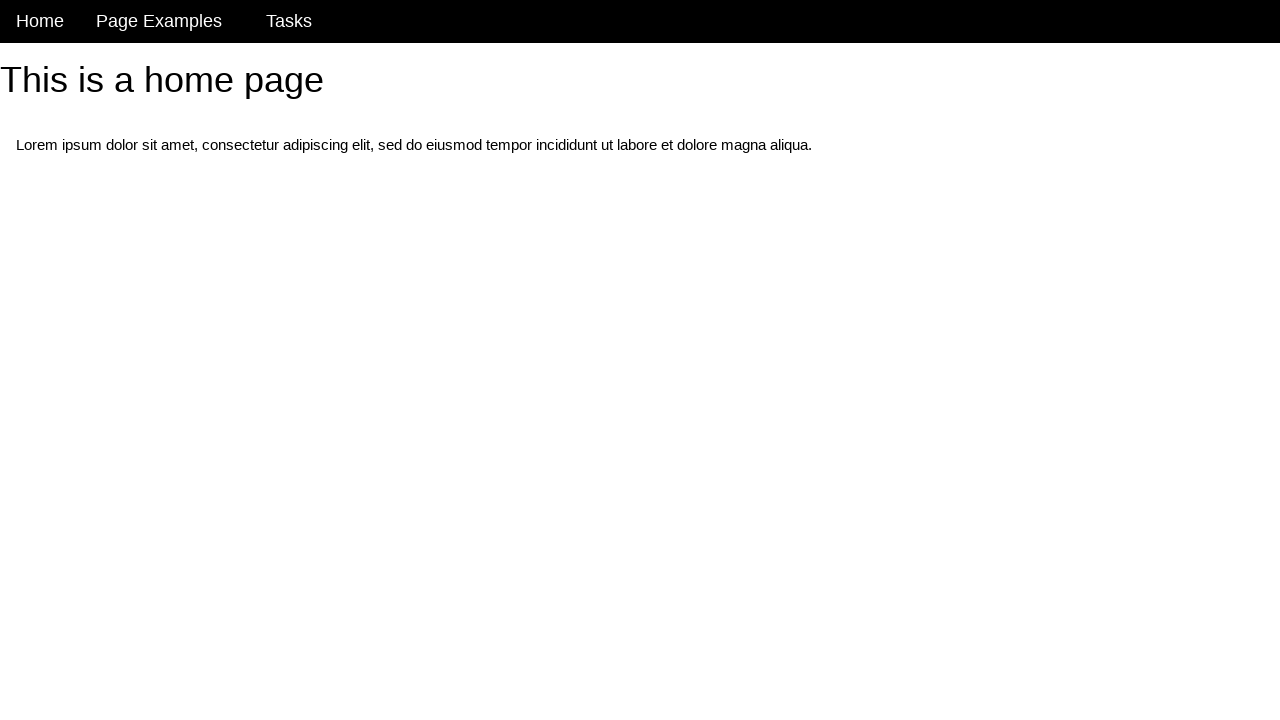

Page reached domcontentloaded state
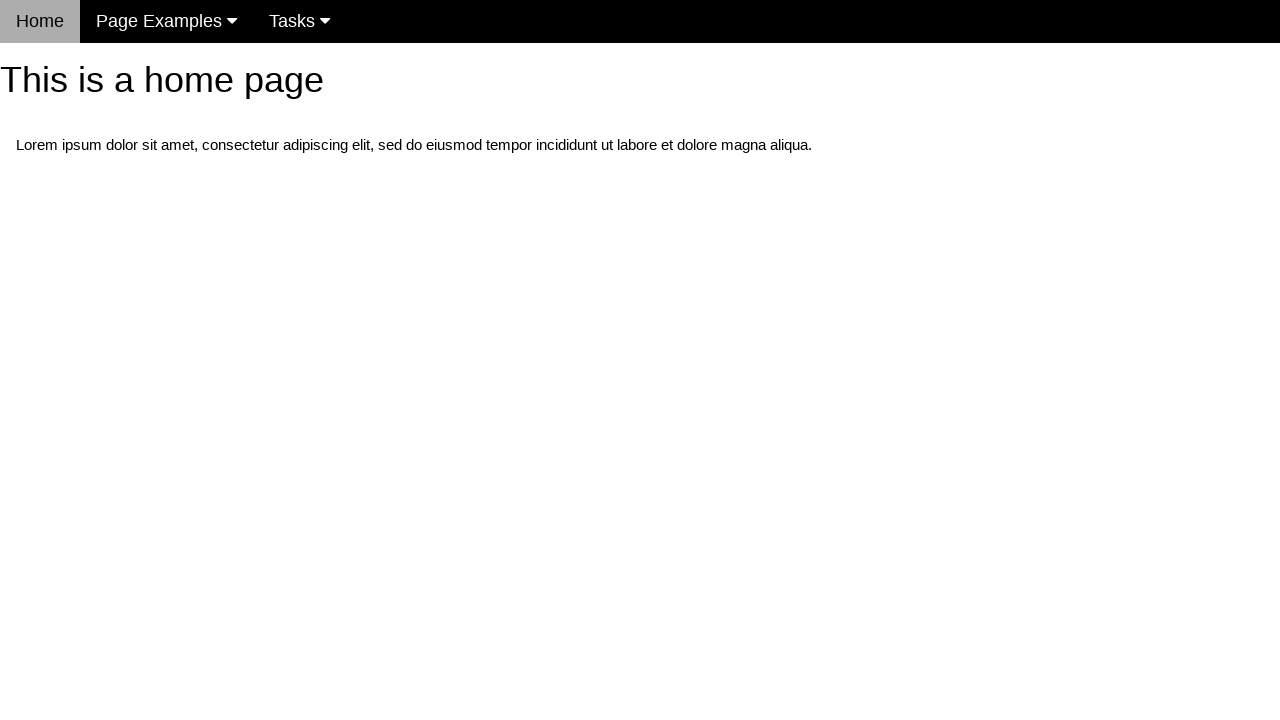

Verified page title is not empty
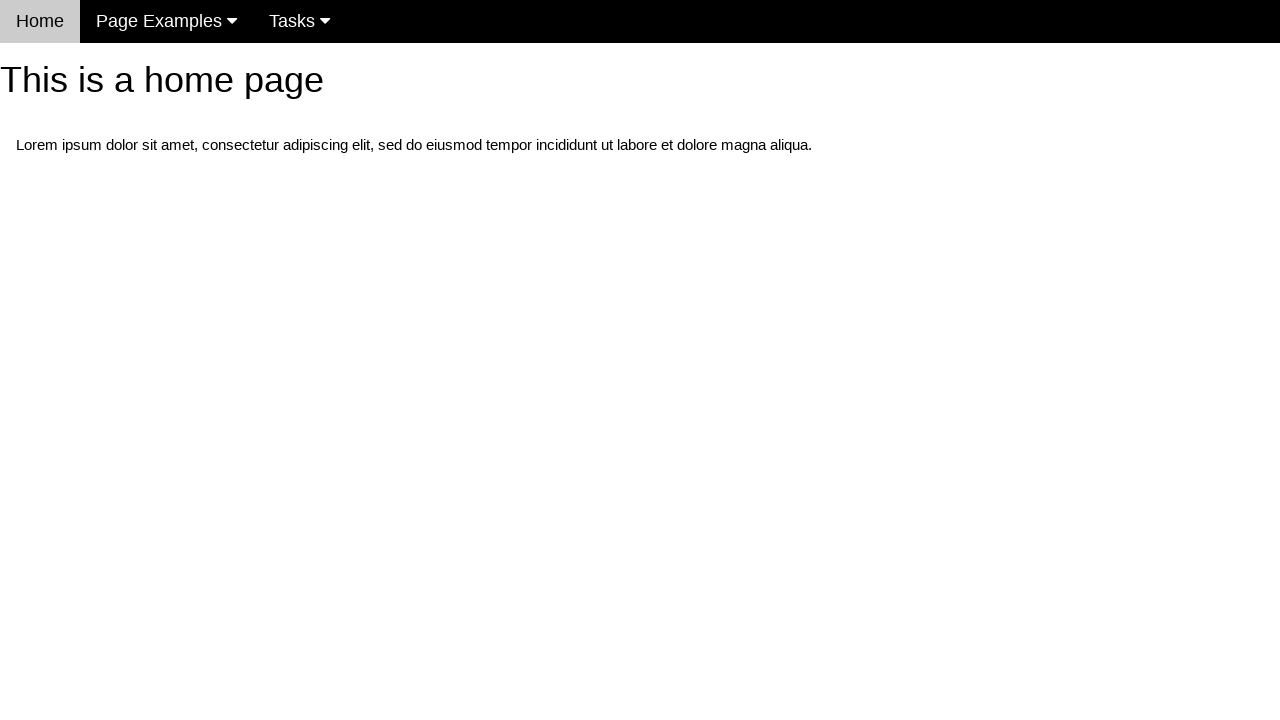

Verified page URL matches expected homepage URL
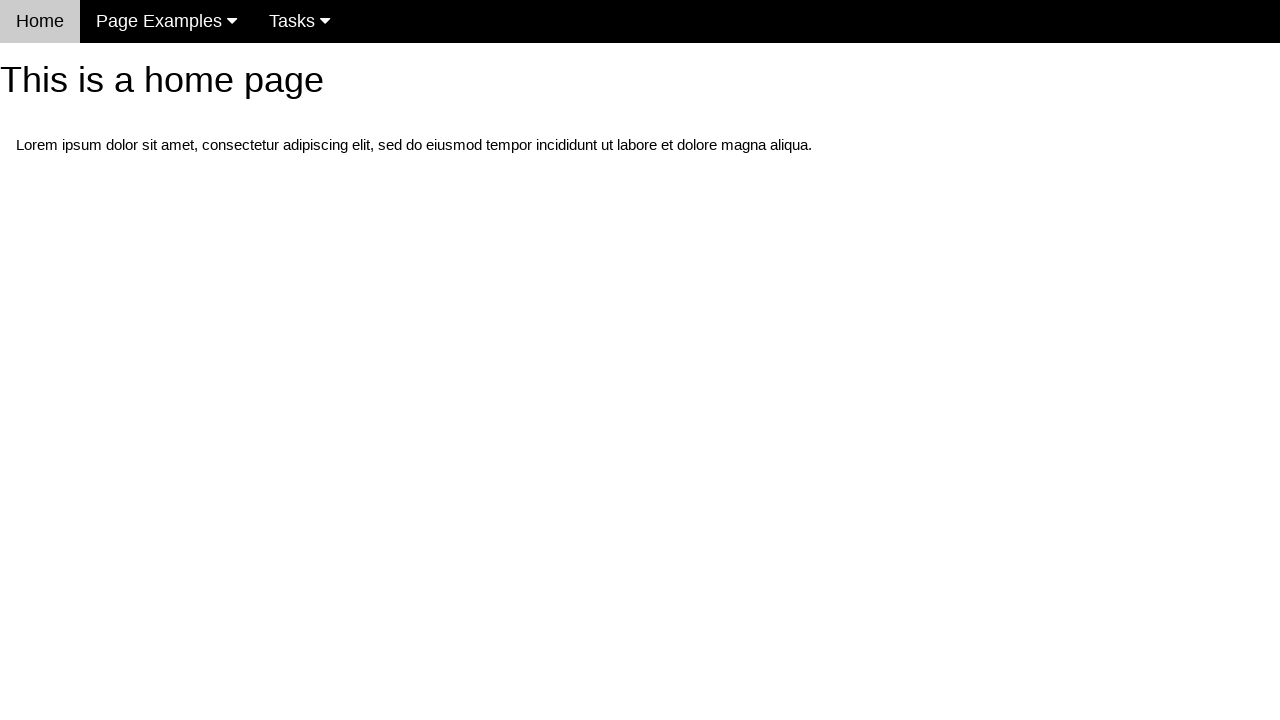

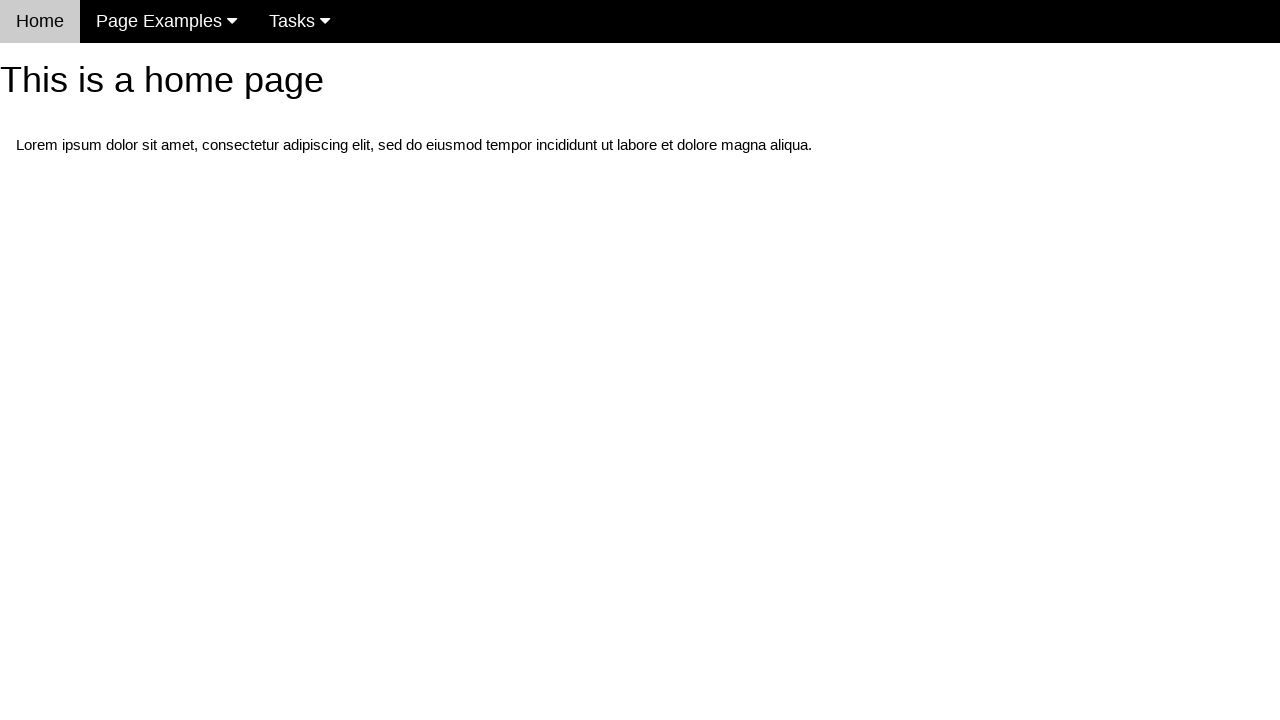